Tests dropdown selection by selecting Option 1 using index and verifying the selection

Starting URL: https://the-internet.herokuapp.com/dropdown

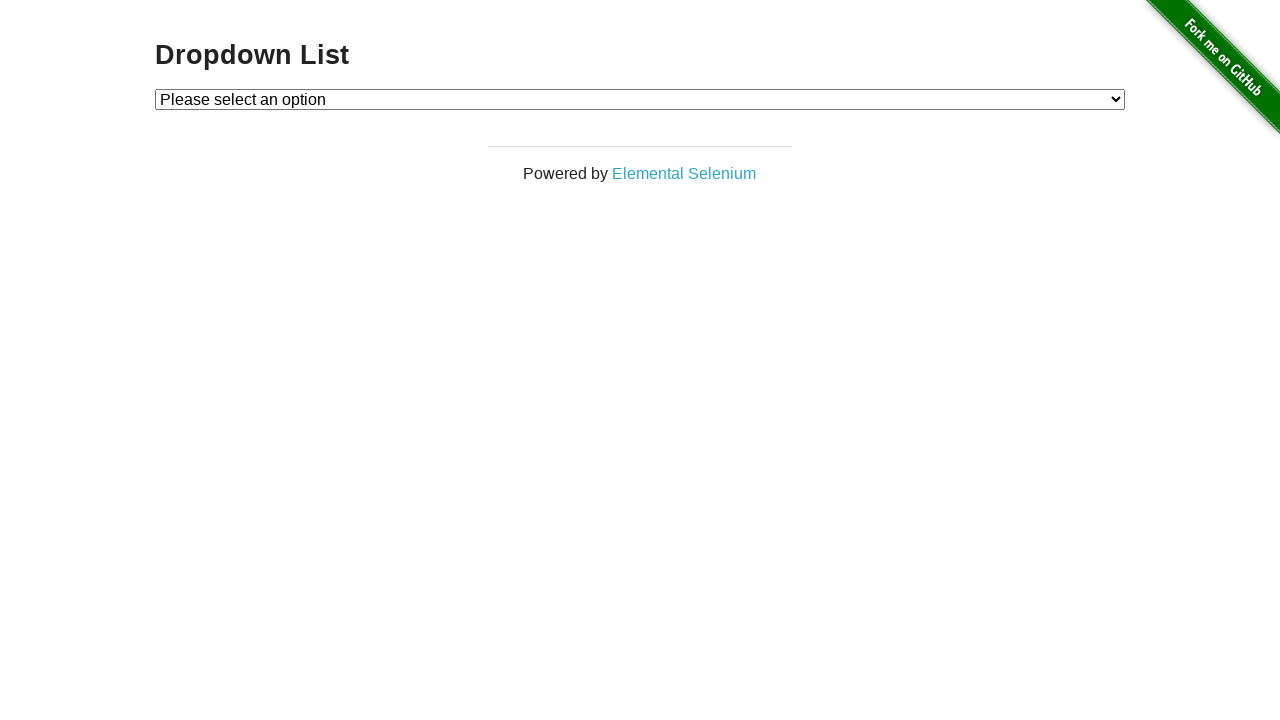

Selected Option 1 using index 1 from dropdown on #dropdown
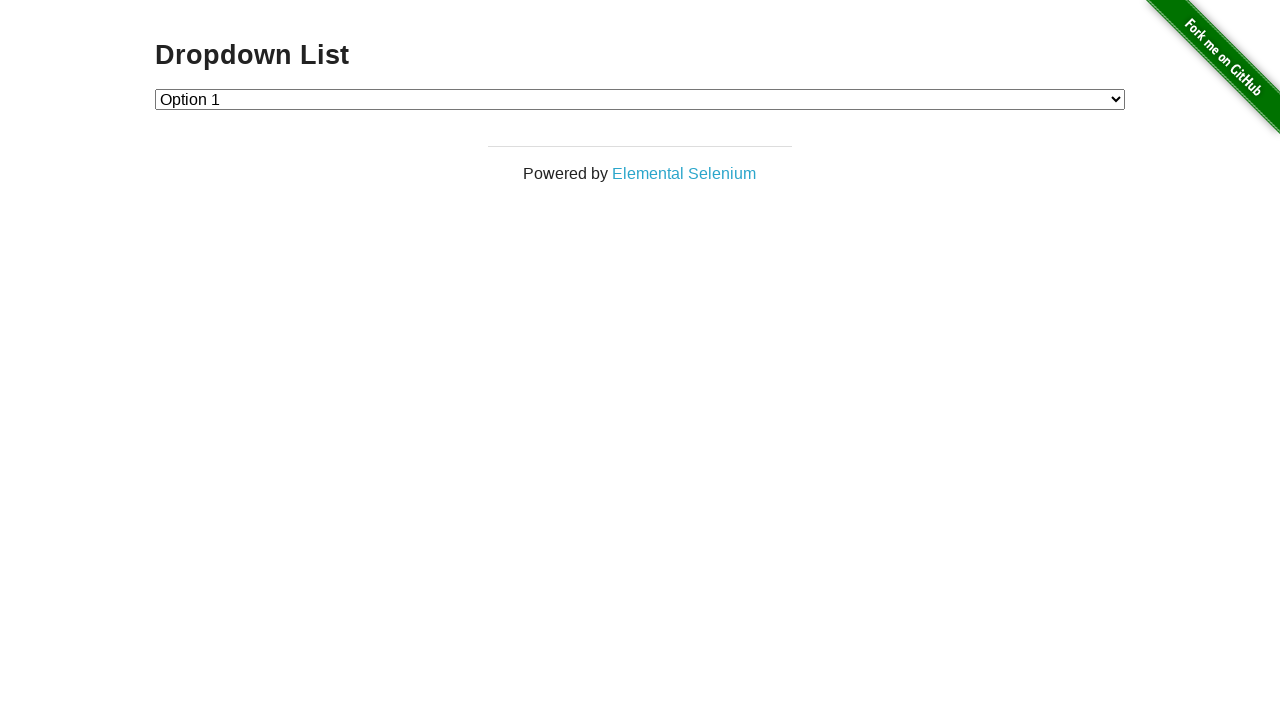

Retrieved selected dropdown value
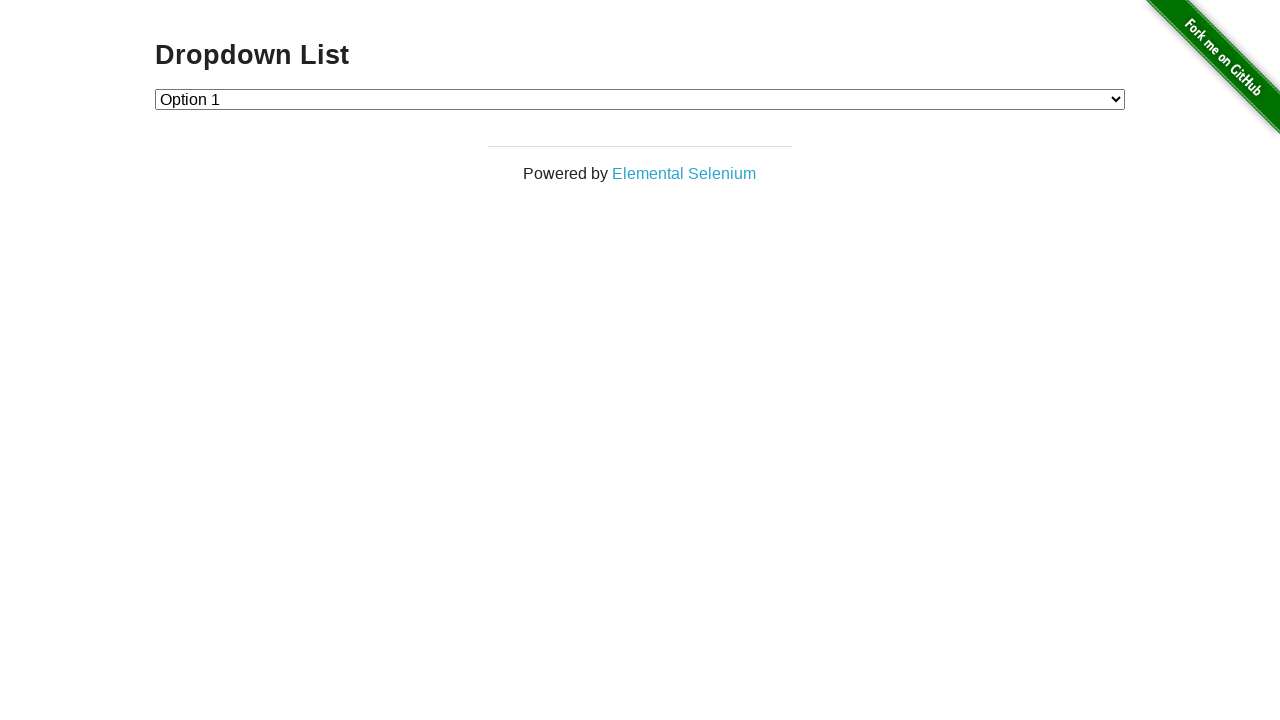

Verified that selected dropdown value is '1'
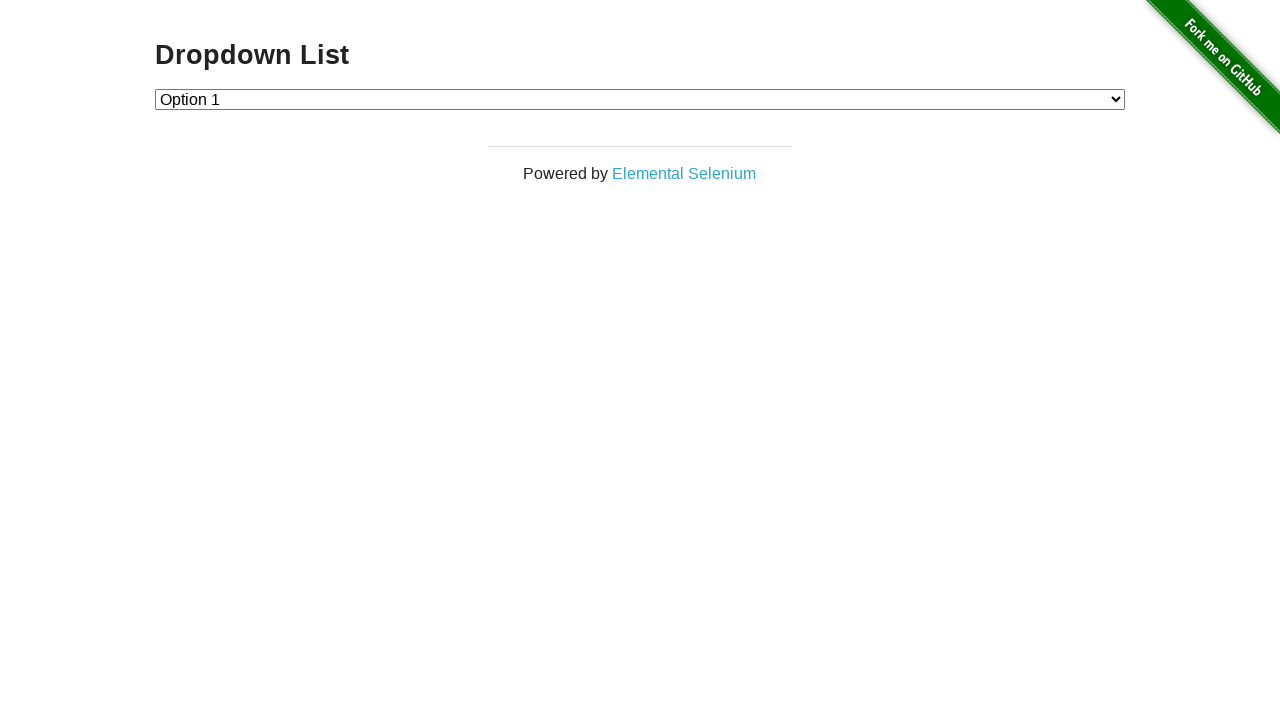

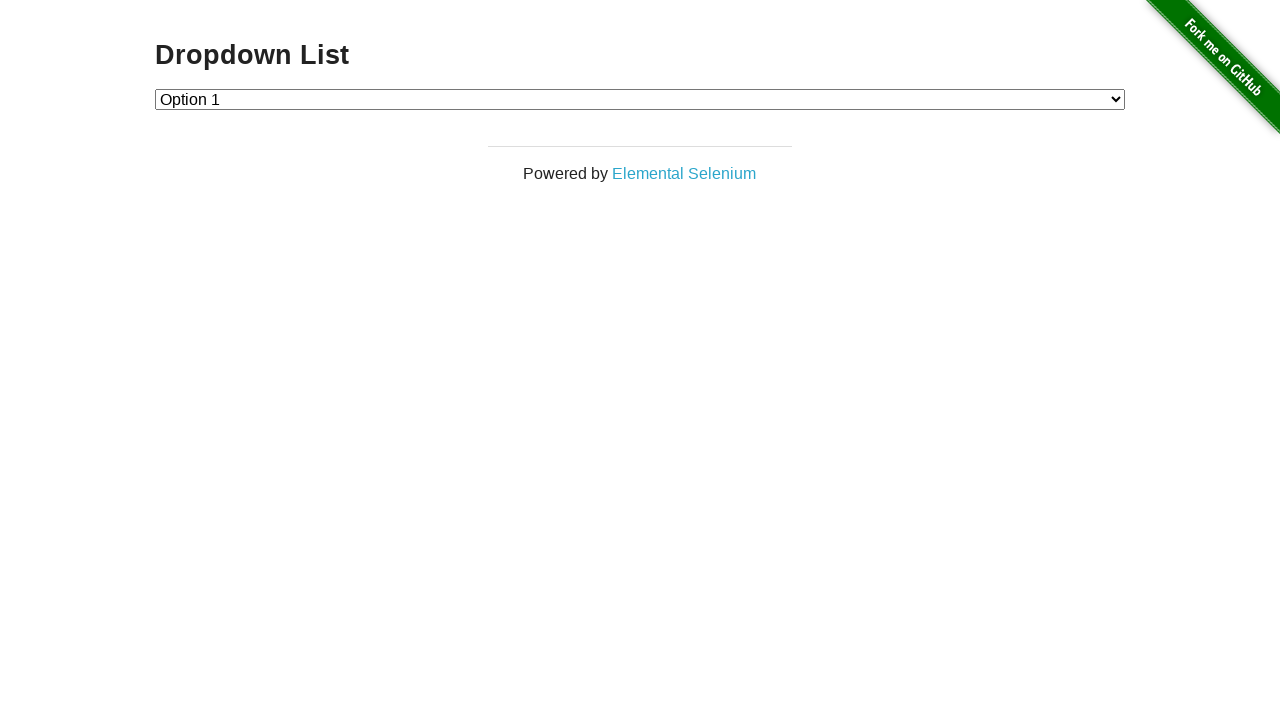